Tests browser navigation methods by navigating between two websites using forward, back, and refresh commands

Starting URL: https://www.testotomasyonu.com

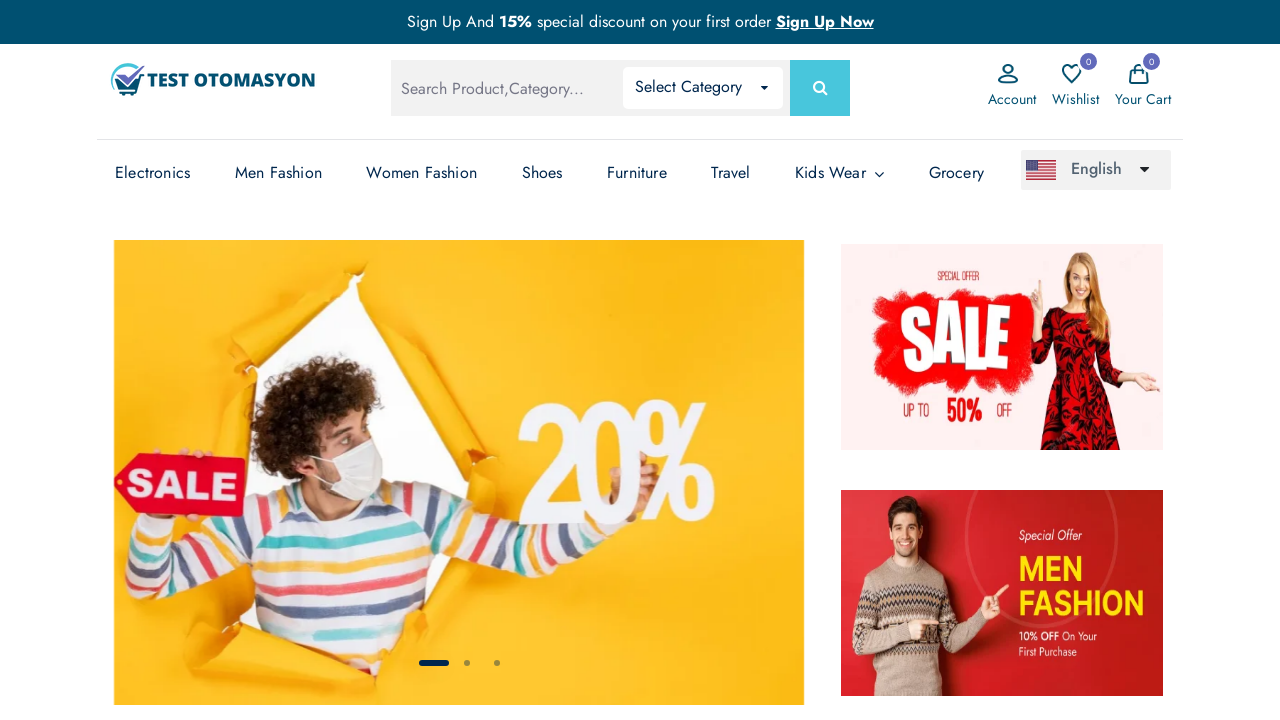

Navigated to https://www.bestbuy.com
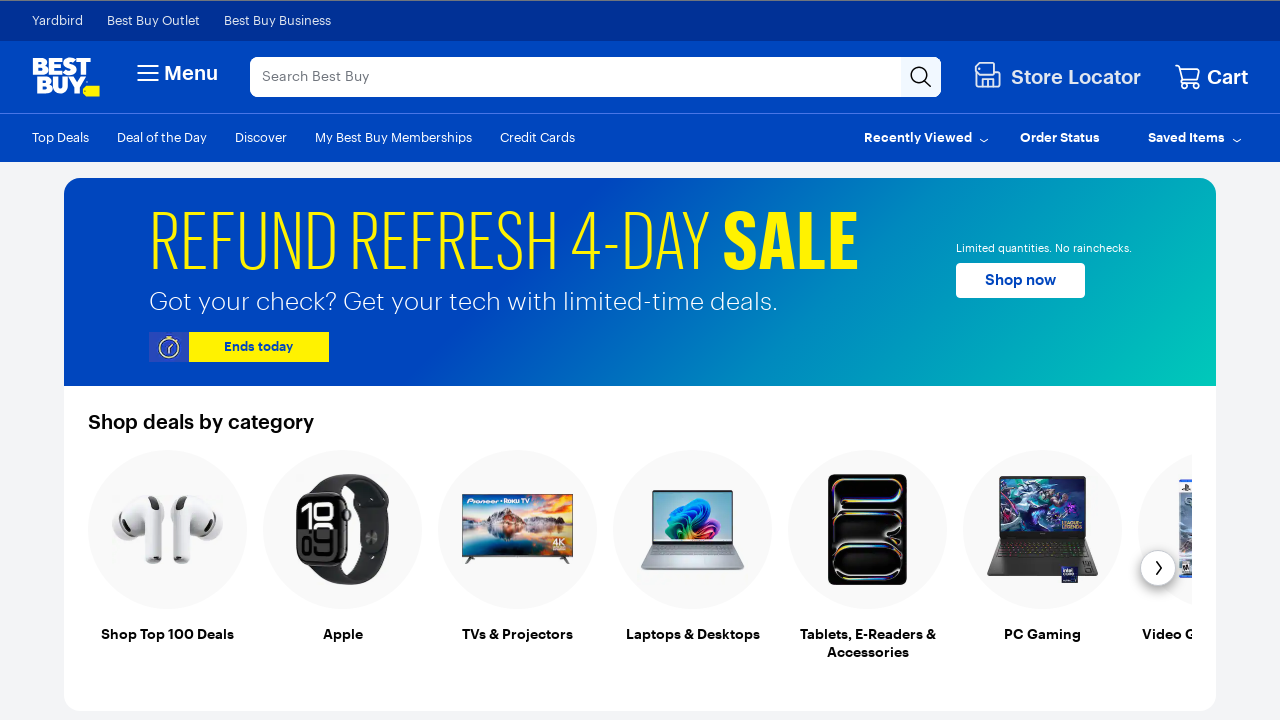

Navigated back to previous page (testotomasyonu.com)
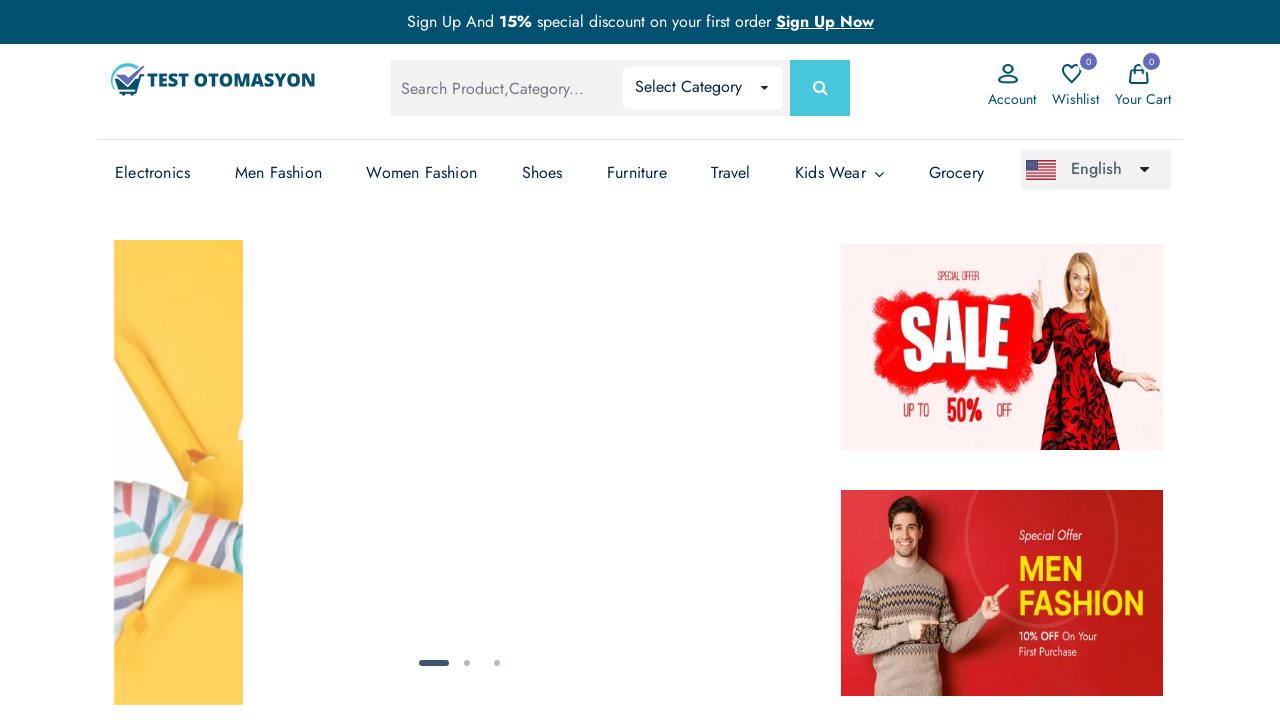

Navigated forward to bestbuy.com
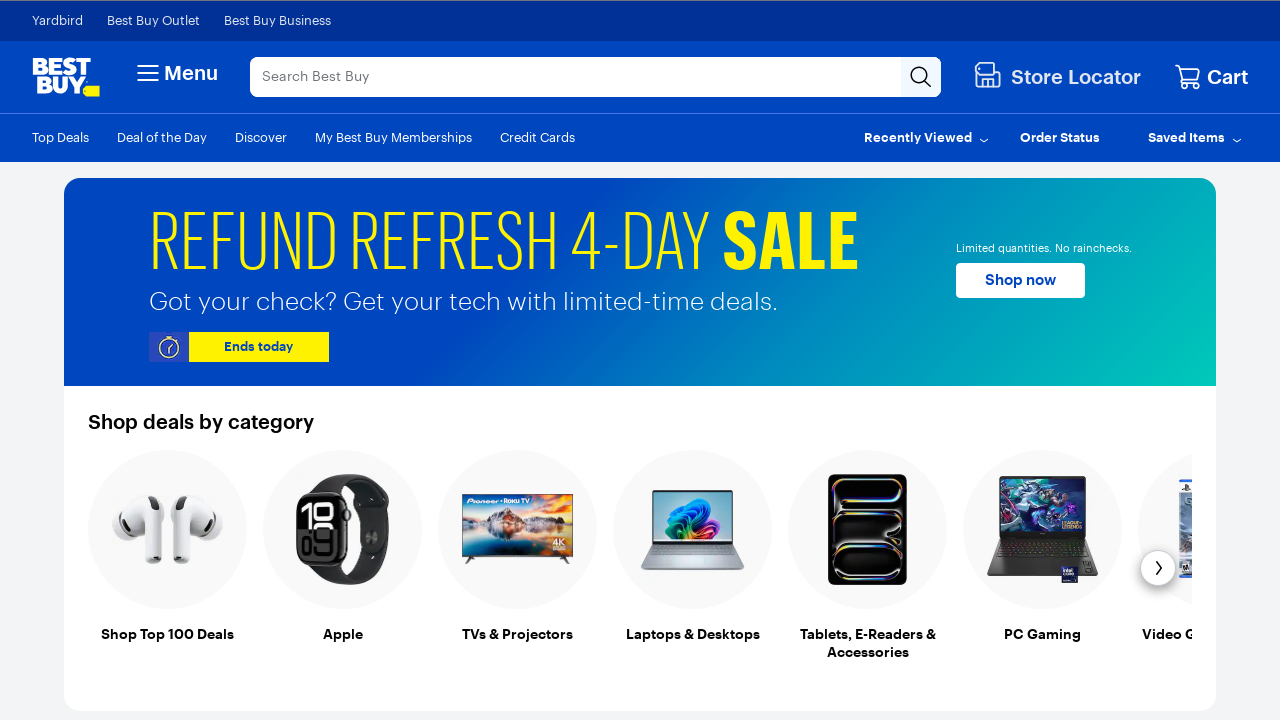

Refreshed the current page
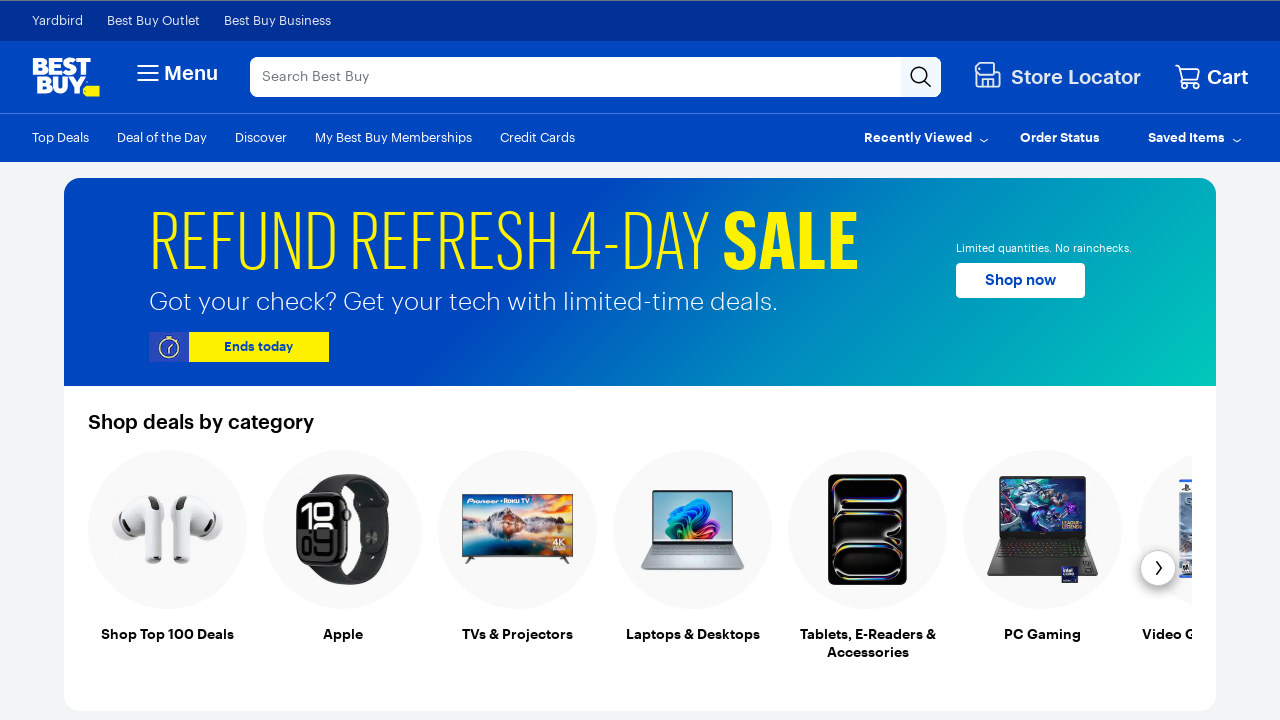

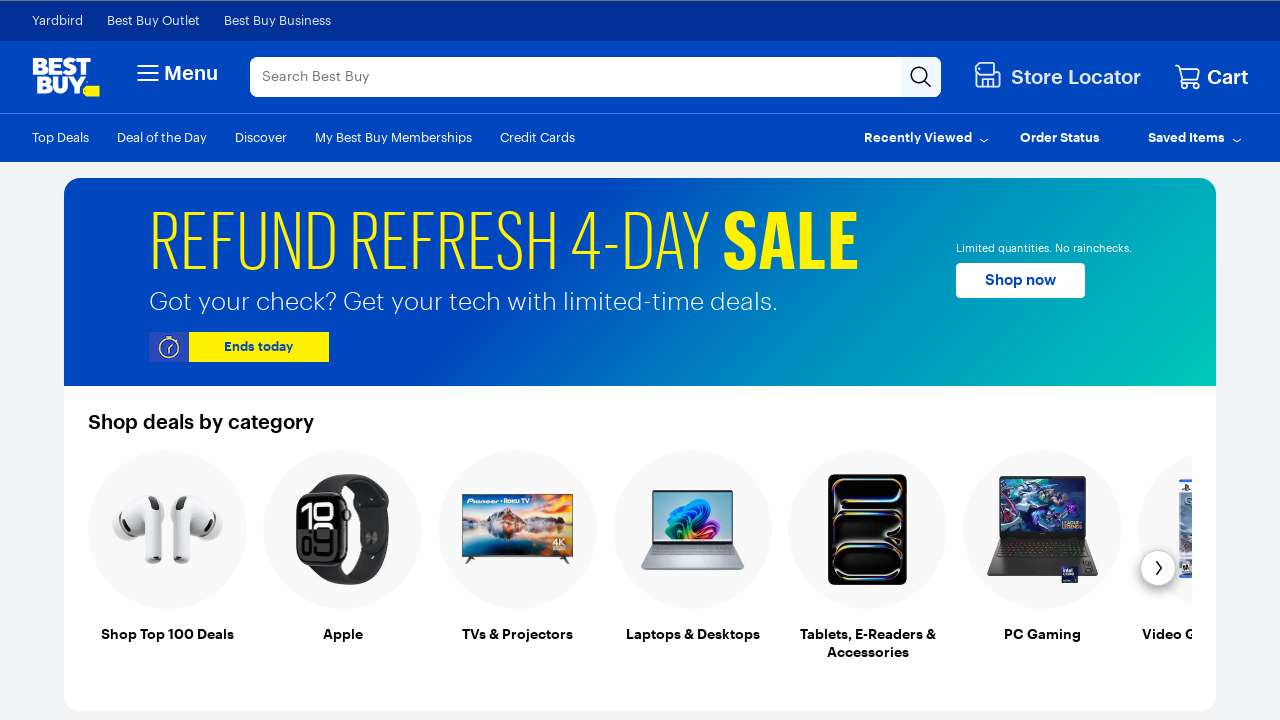